Tests handling of a JavaScript prompt dialog by clicking a button that triggers a prompt and accepting it with input text

Starting URL: https://the-internet.herokuapp.com/javascript_alerts

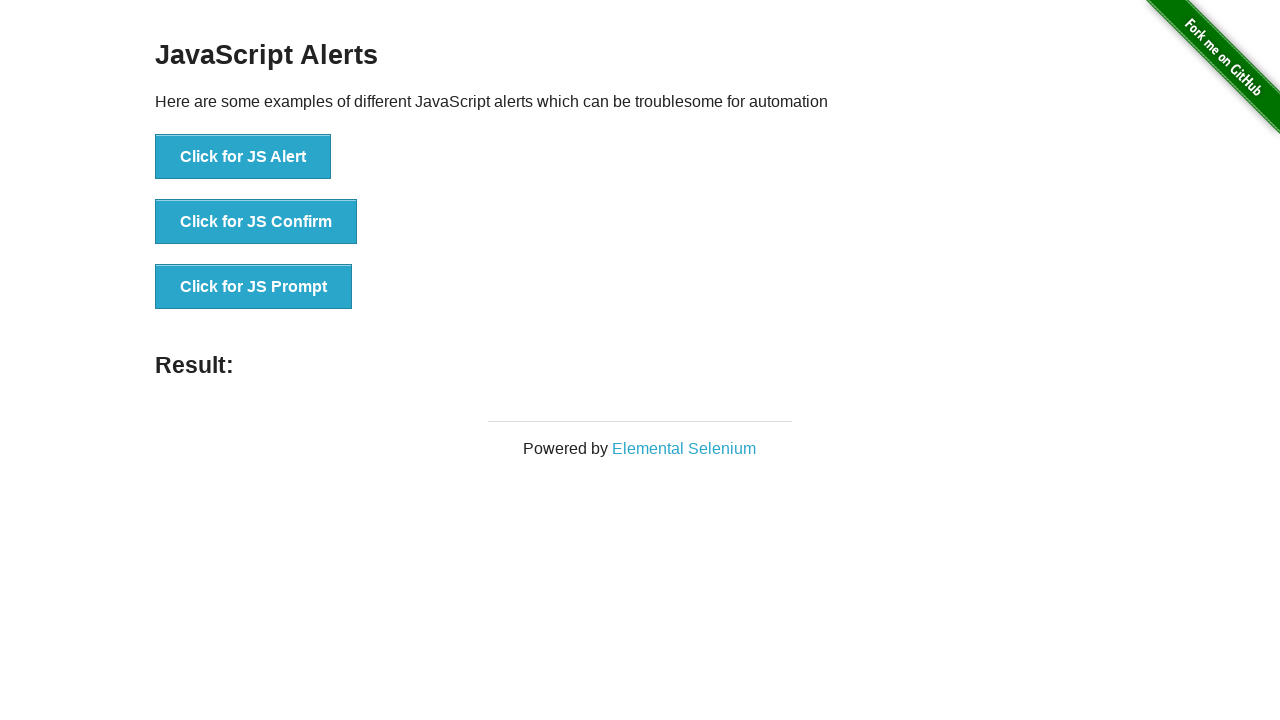

Set up dialog event handler
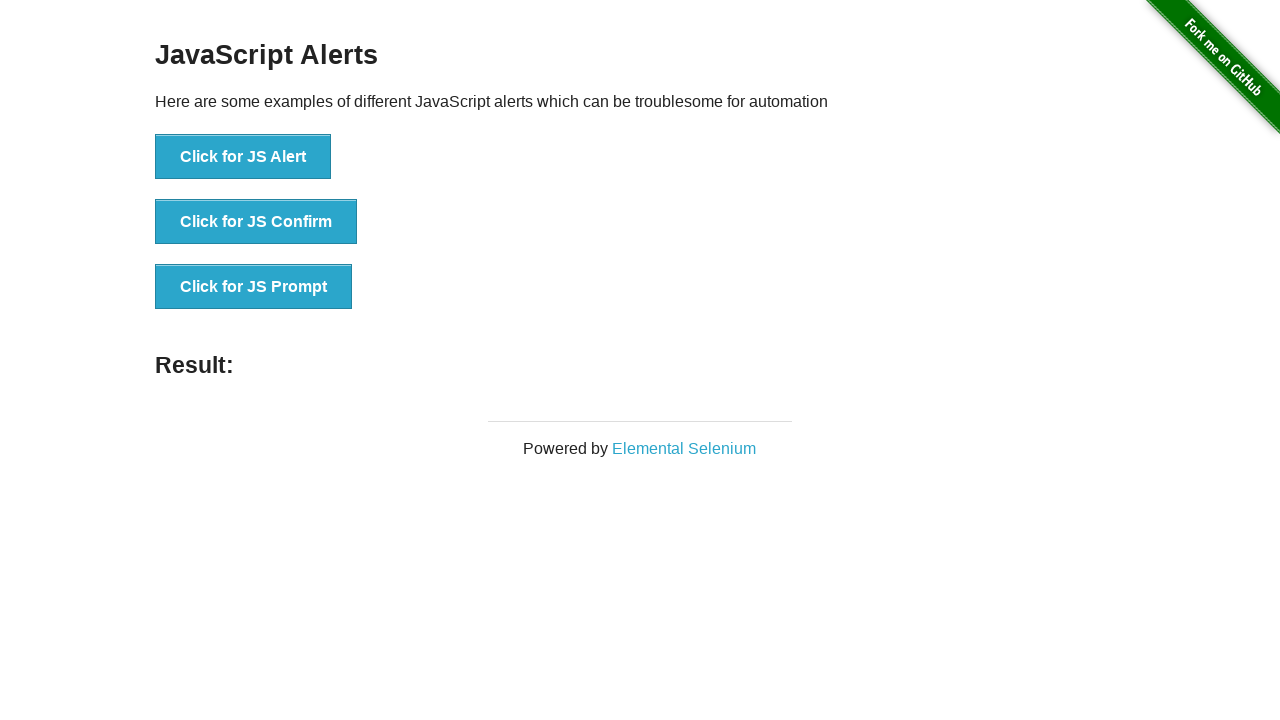

Clicked button to trigger JS Prompt dialog at (254, 287) on xpath=//button[text()= 'Click for JS Prompt']
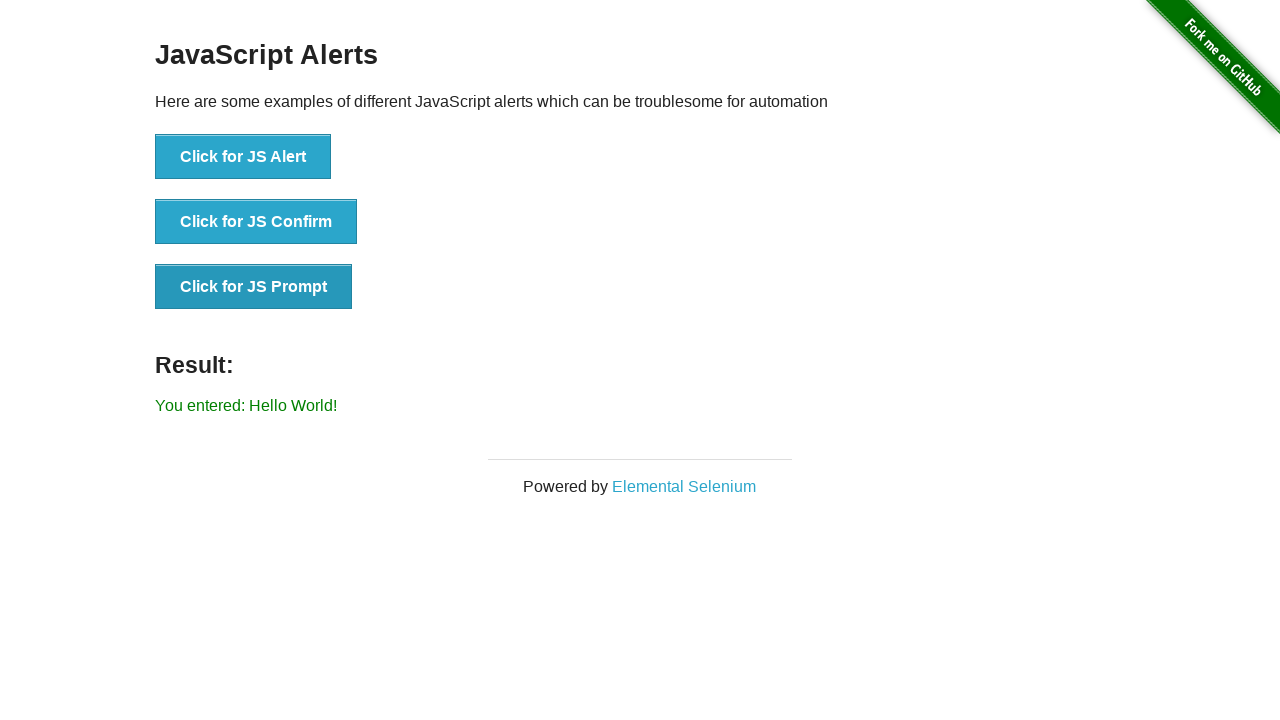

Waited 500ms for dialog handling to complete
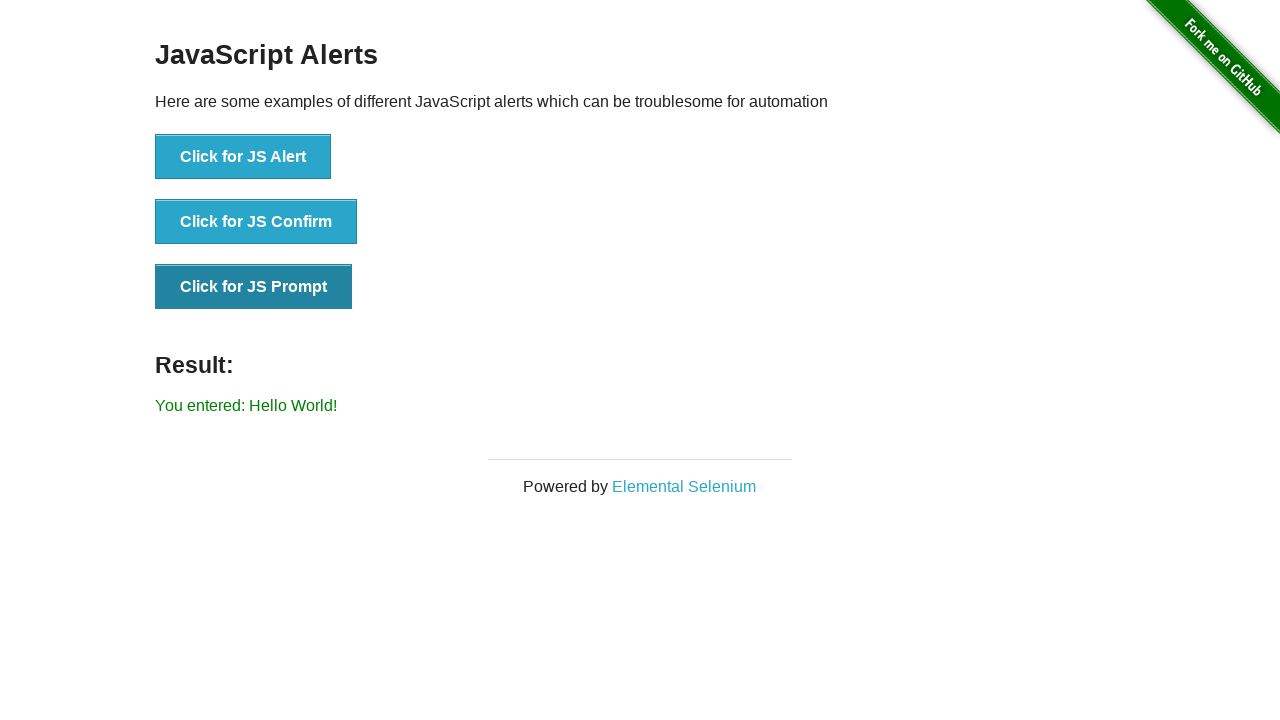

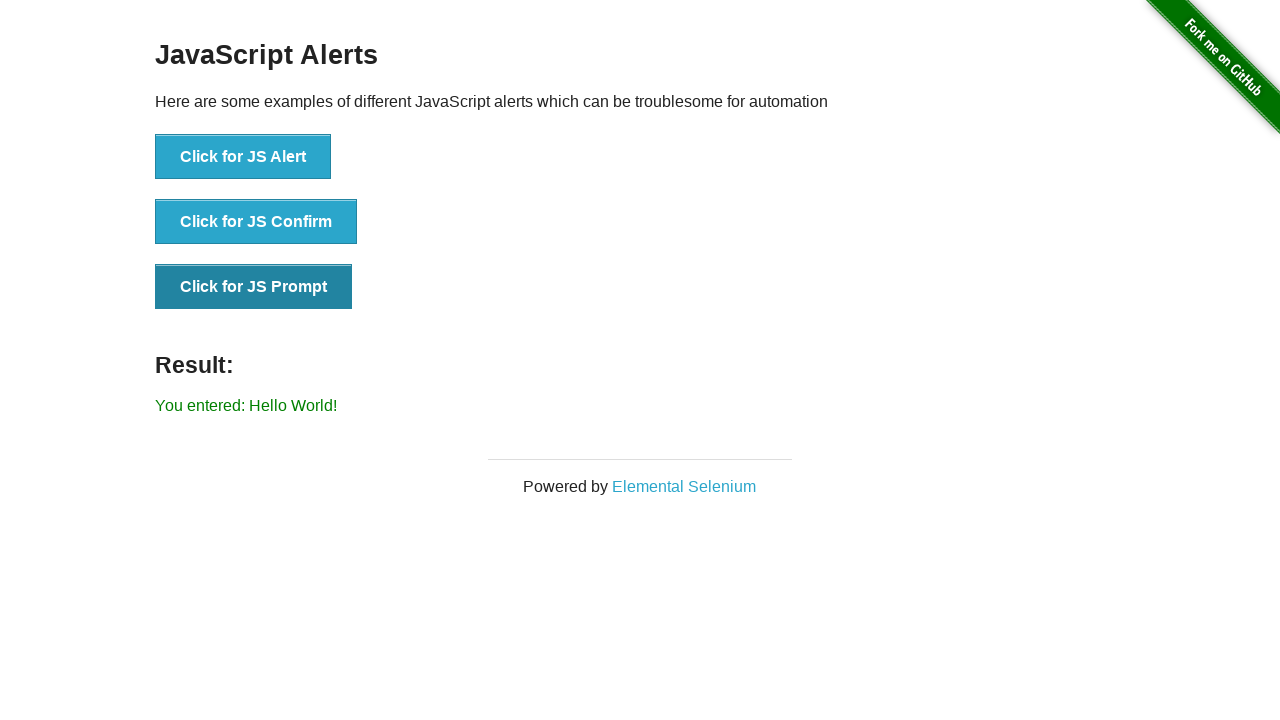